Tests window handling functionality by clicking a link that opens a new window, switching to it, and verifying the content

Starting URL: http://the-internet.herokuapp.com/windows

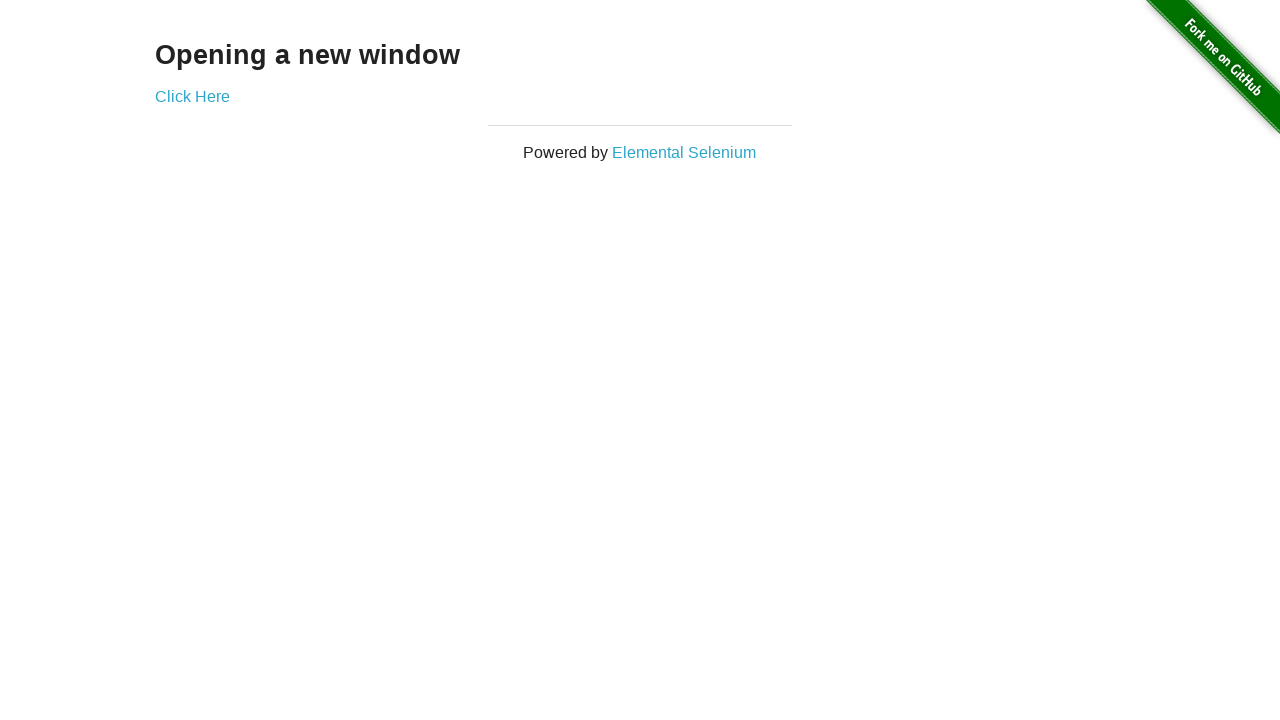

Clicked 'Click Here' link to open new window at (192, 96) on a:has-text('Click Here')
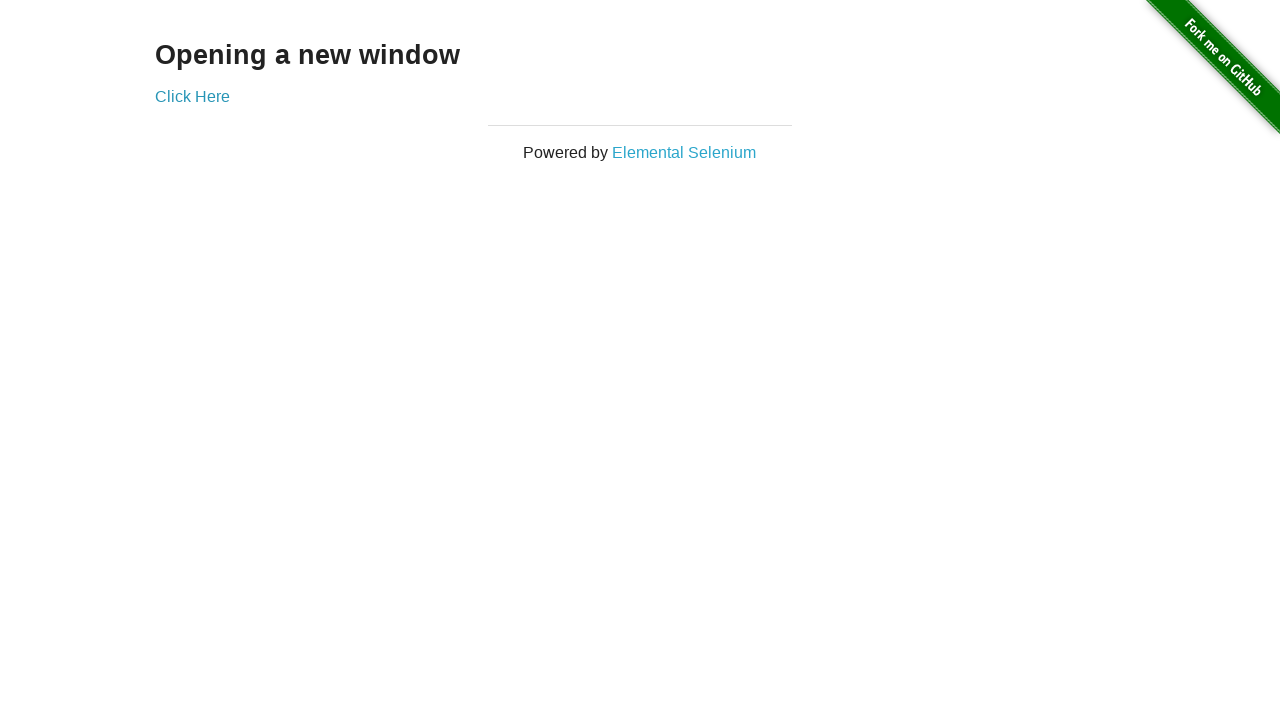

Captured new page/window context
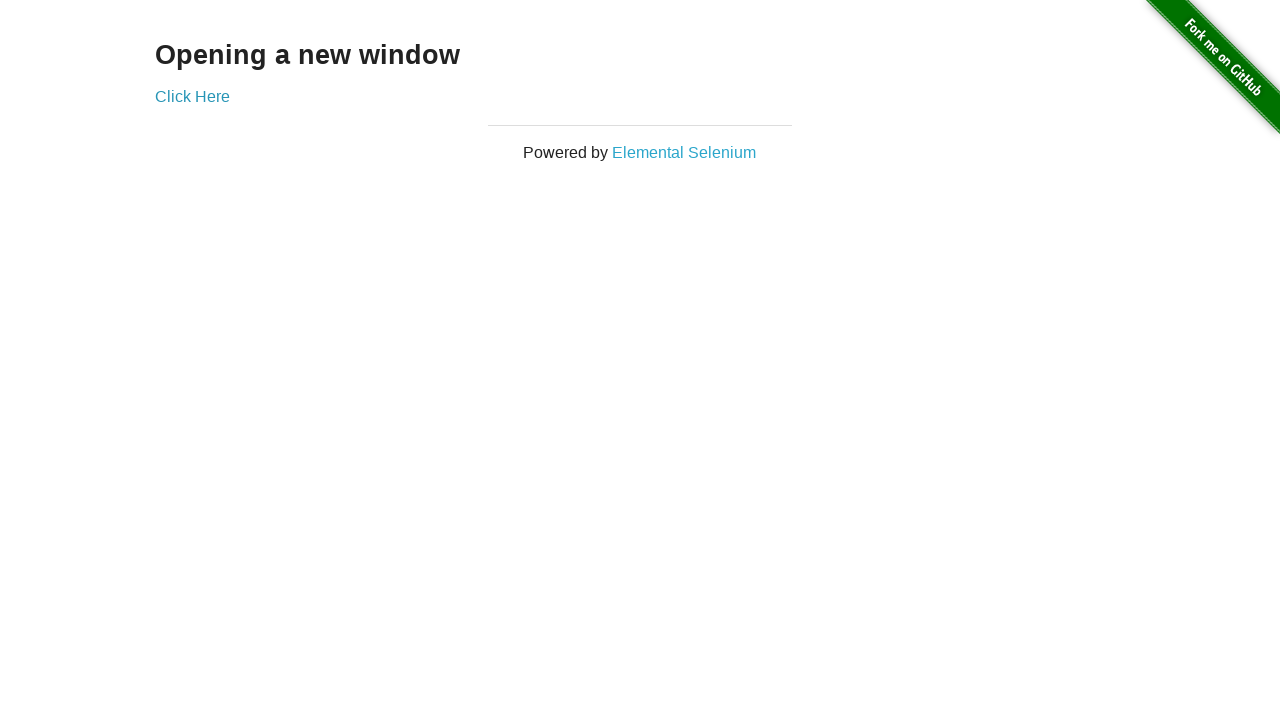

Waited for new page to fully load
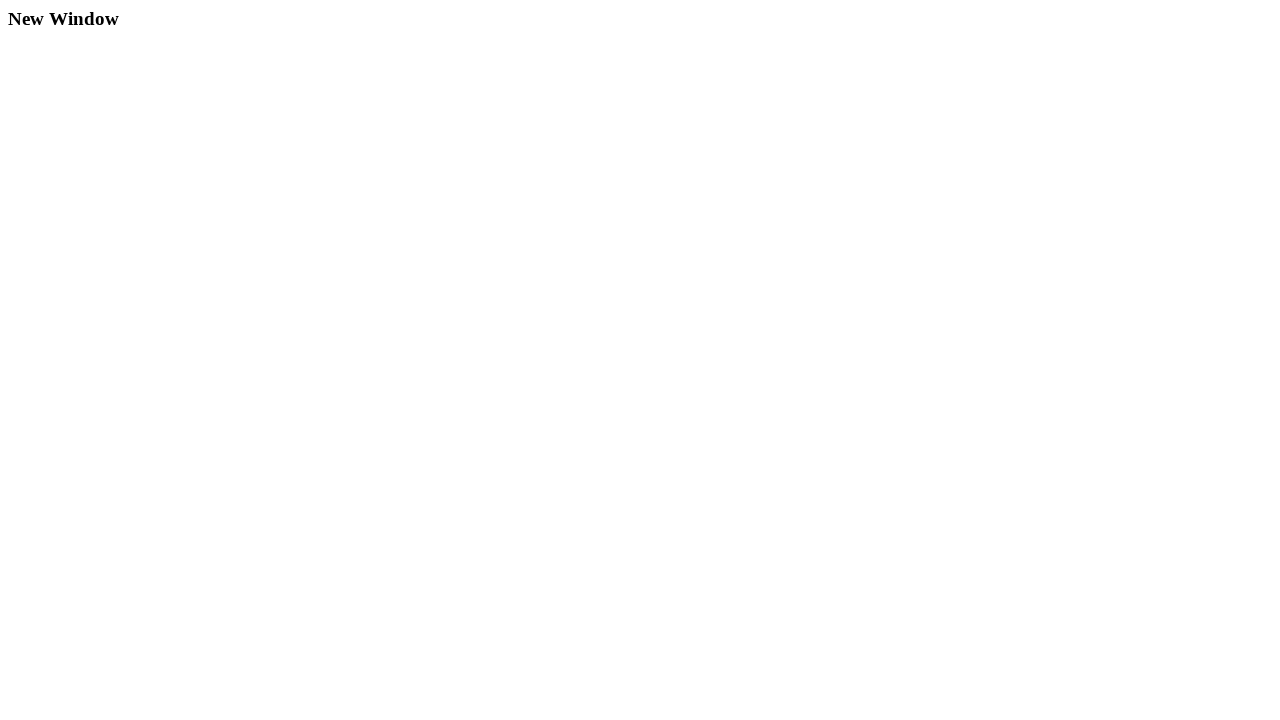

Retrieved h3 text content: 'New Window'
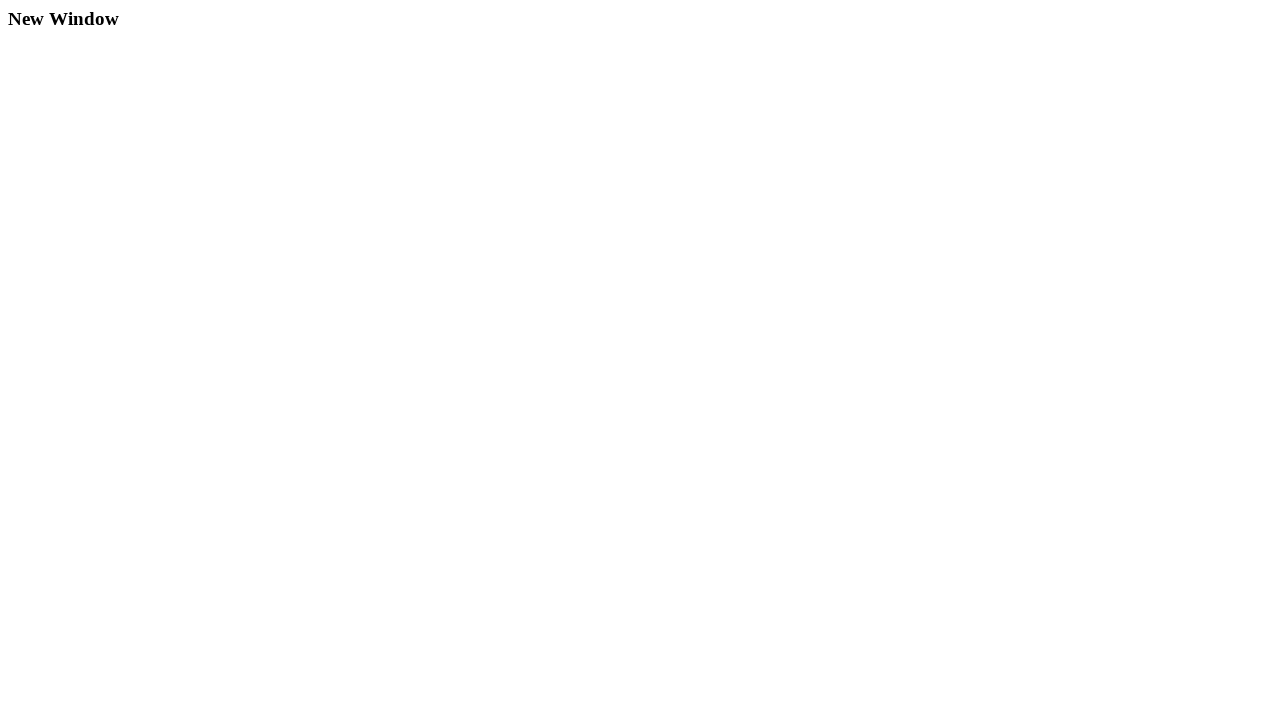

Closed new window/page
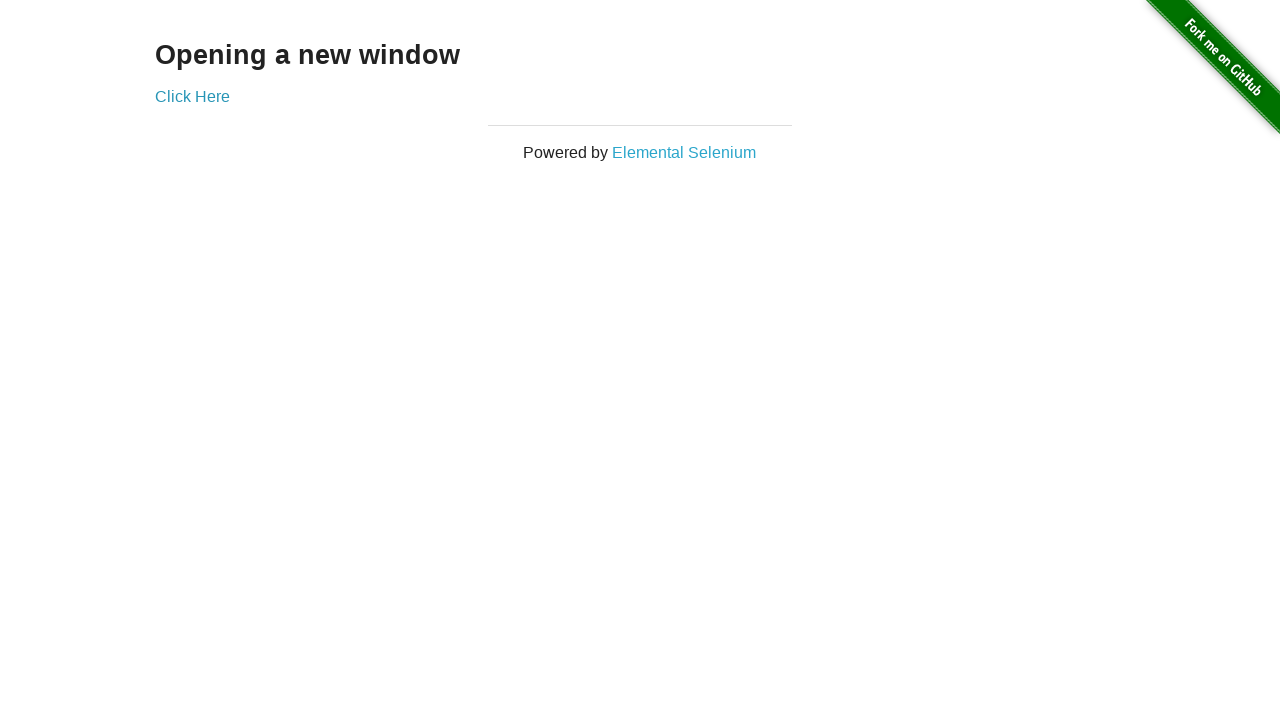

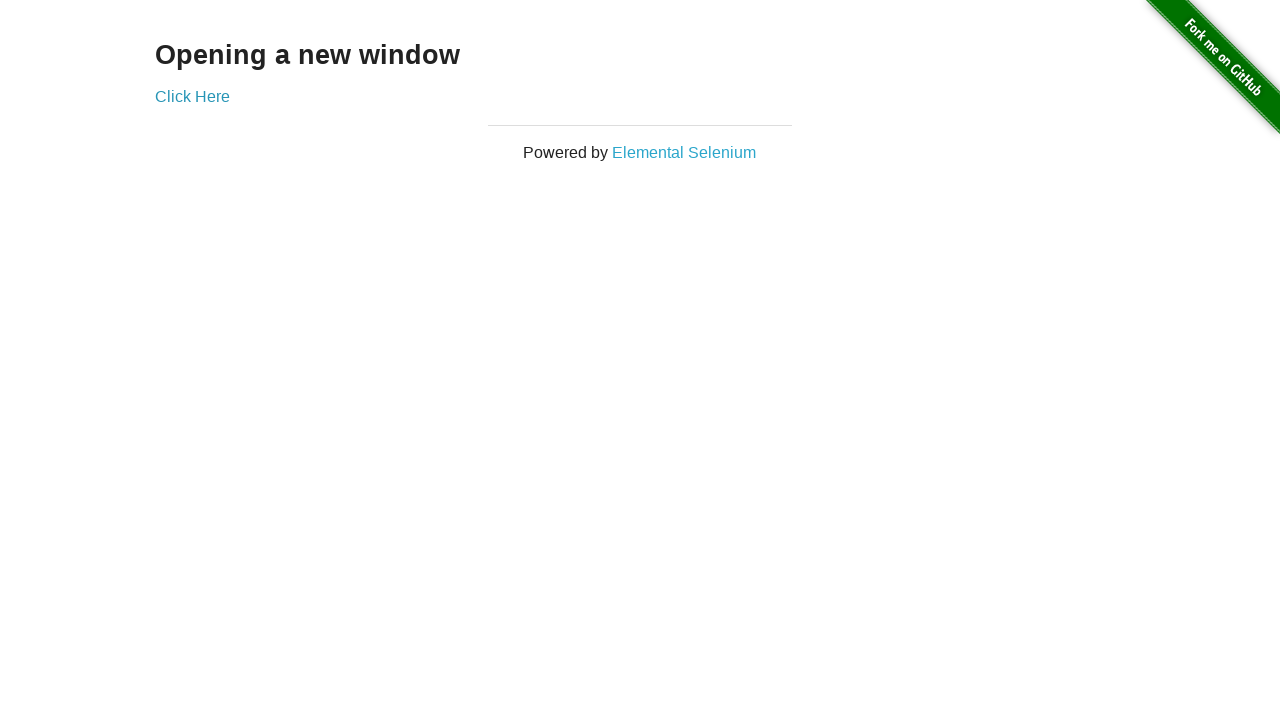